Tests mouse click-and-hold and release functionality on a demo application by navigating to the Mouse Actions section, then the Click & Hold section, and performing a click-and-hold action followed by a release on a circle element.

Starting URL: https://demoapps.qspiders.com/ui/dragDrop?sublist=0

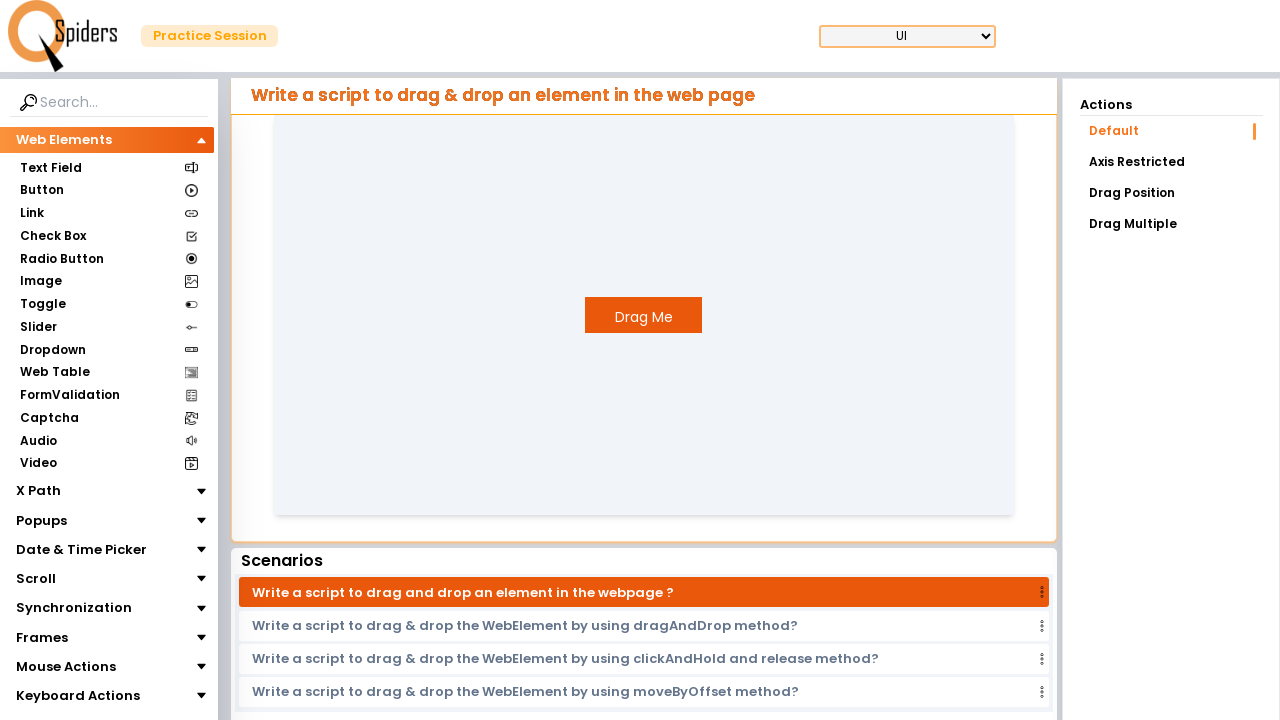

Clicked on 'Mouse Actions' section at (66, 667) on xpath=//section[text()='Mouse Actions']
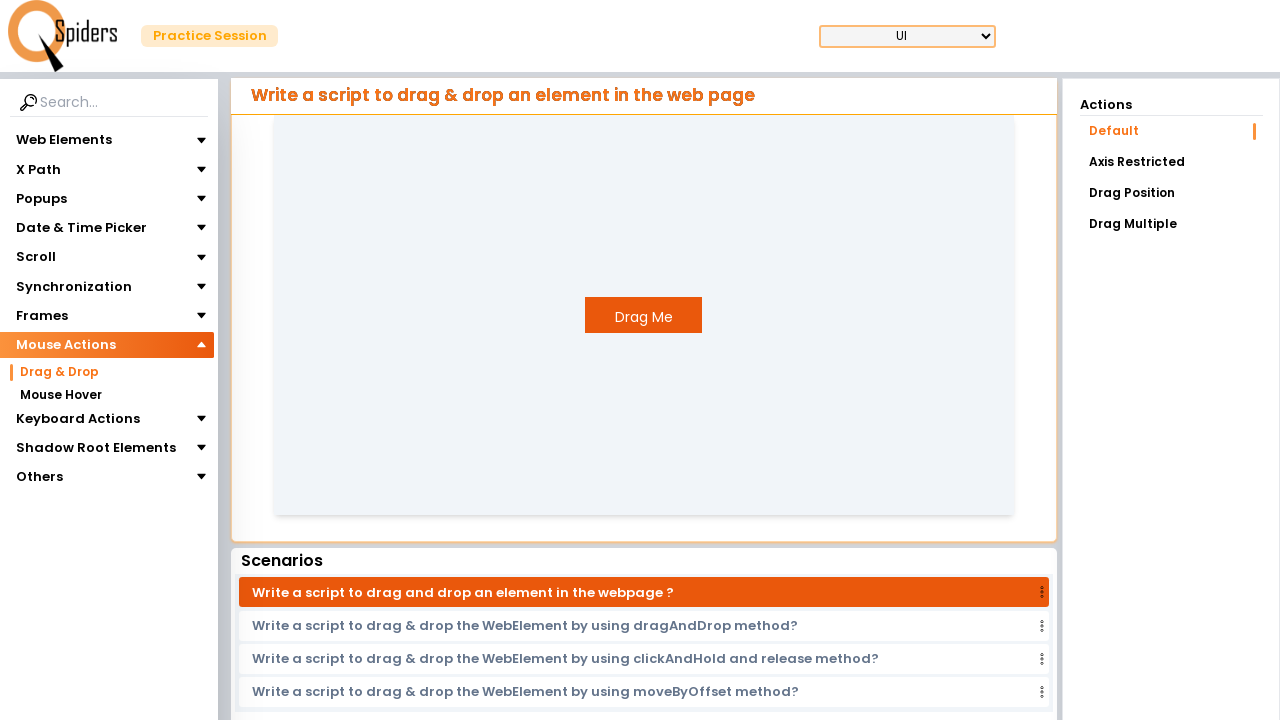

Clicked on 'Click & Hold' section at (58, 418) on xpath=//section[text()='Click & Hold']
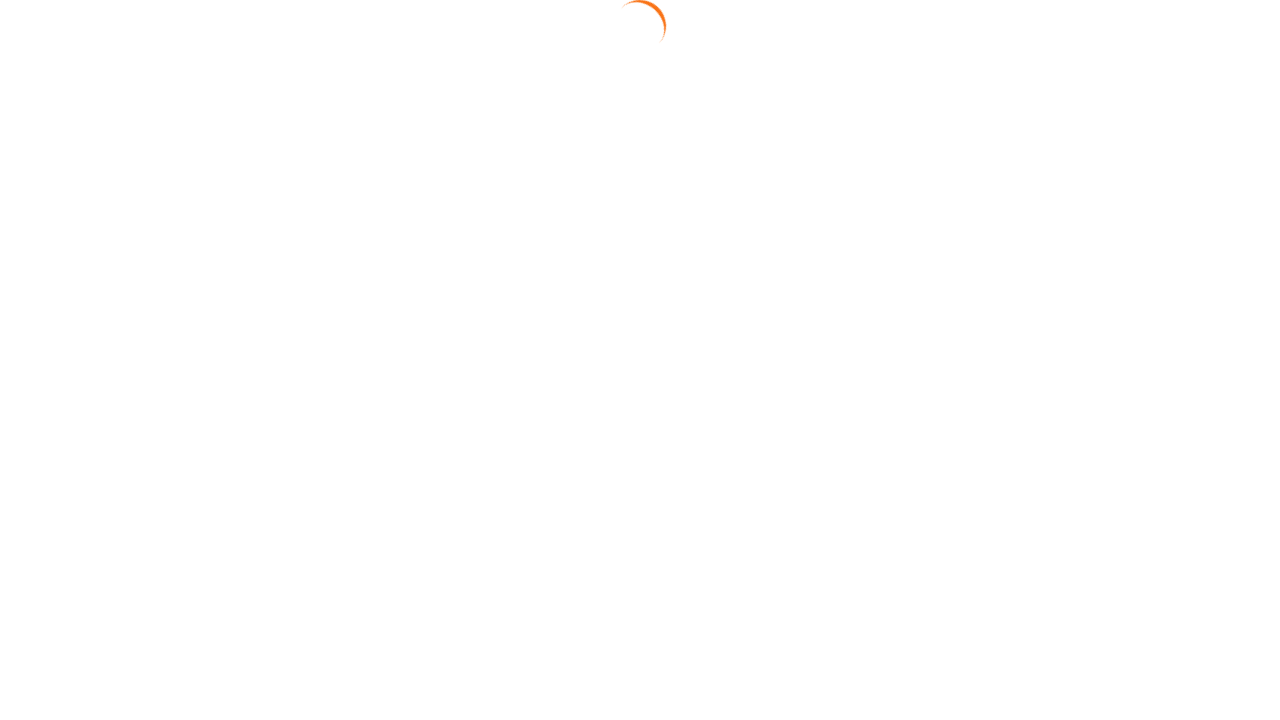

Located the circle element
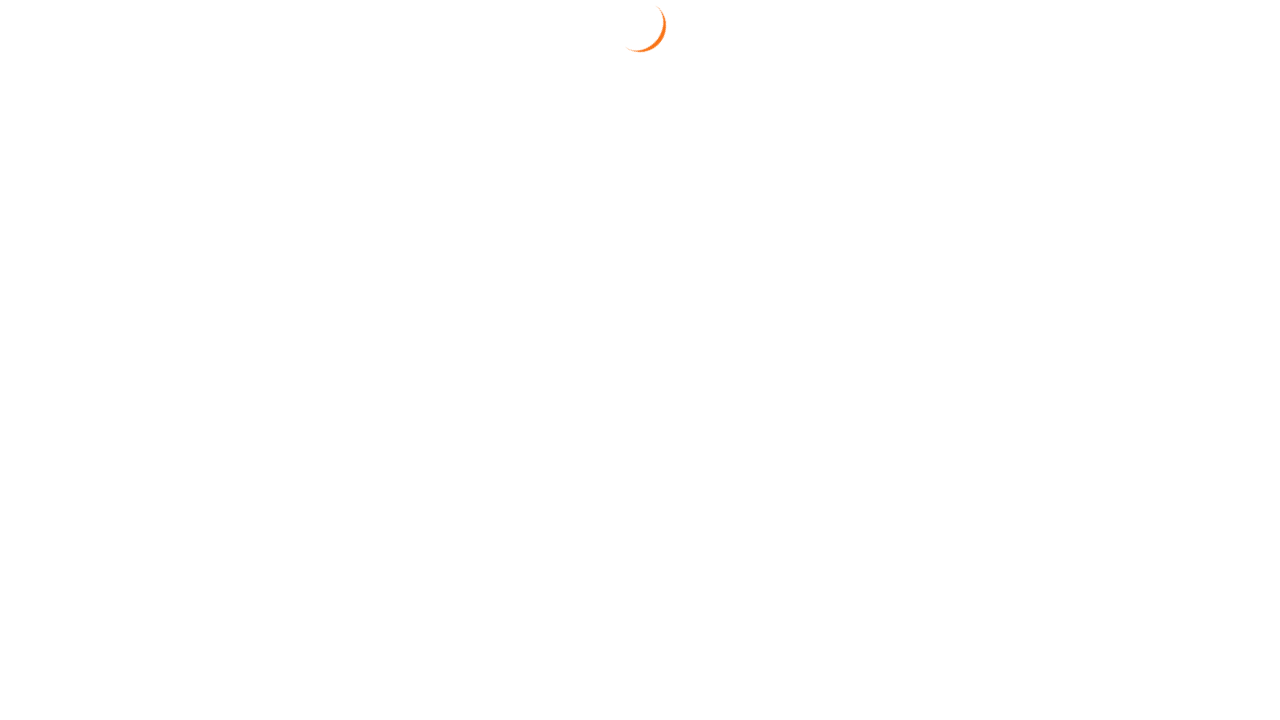

Performed click-and-hold on circle element for 7 seconds at (644, 323) on xpath=//div[@id='circle']
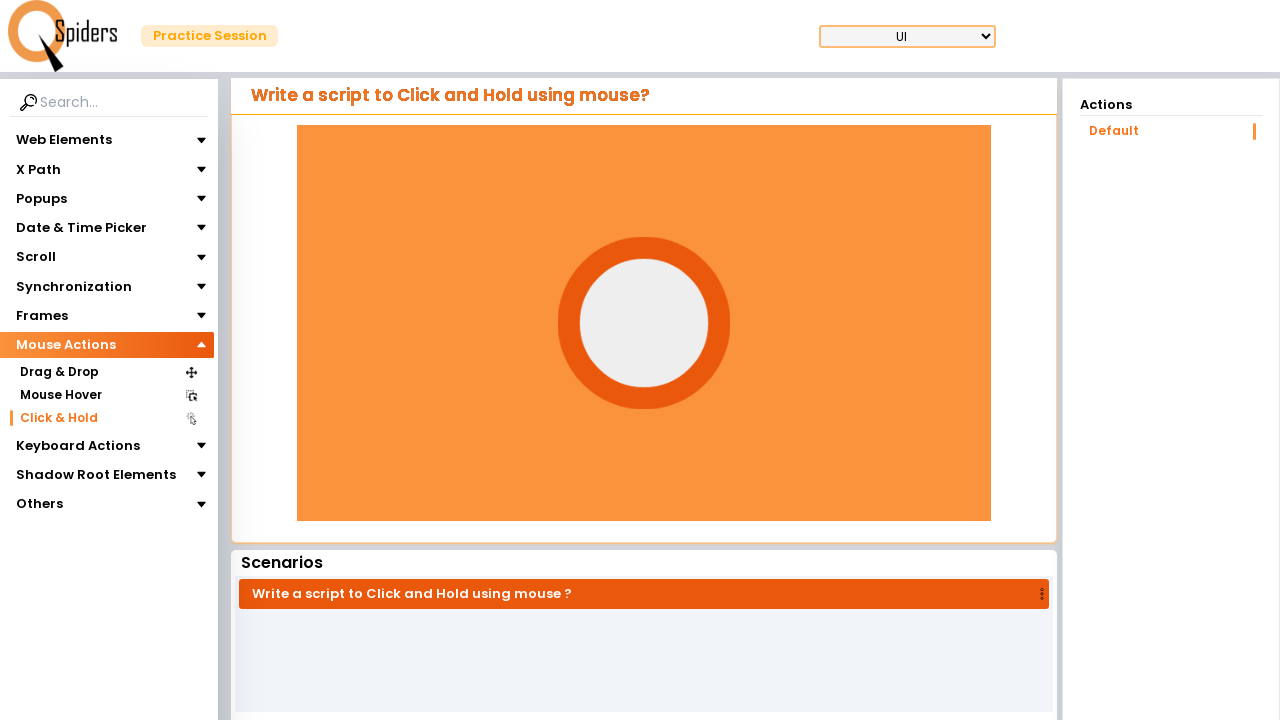

Moved mouse to center of circle element at (644, 323)
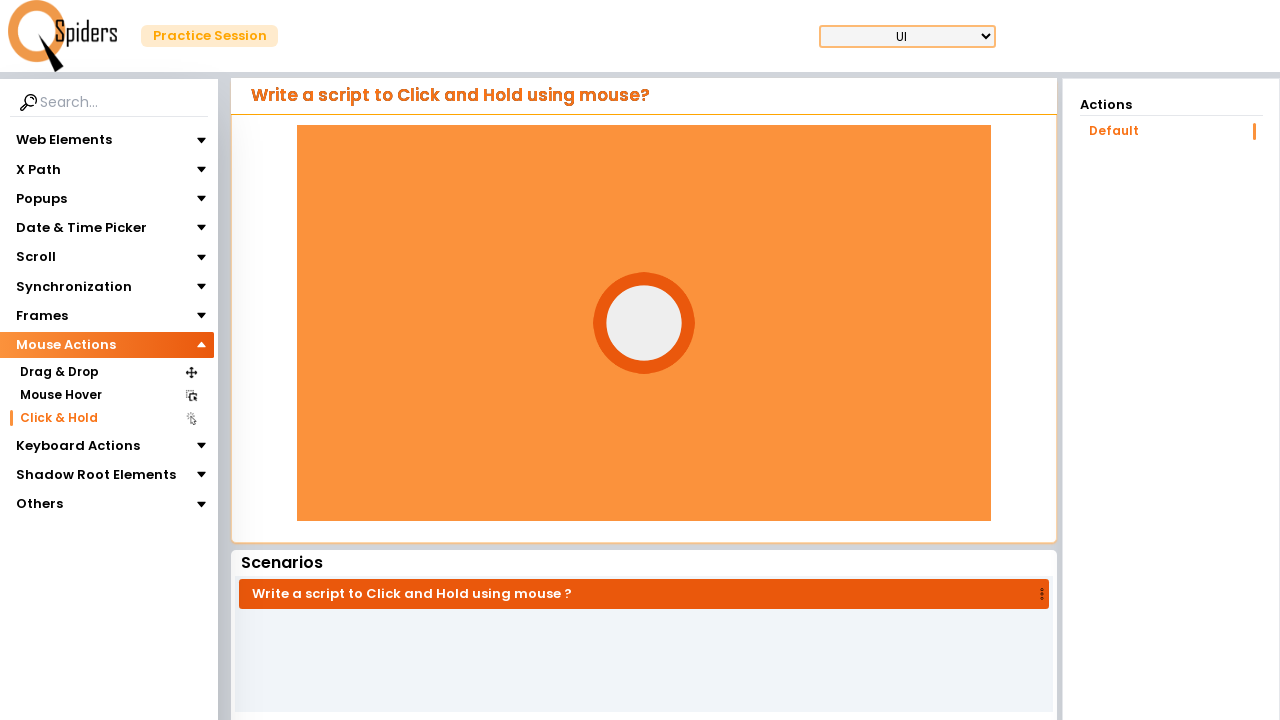

Pressed mouse button down on circle at (644, 323)
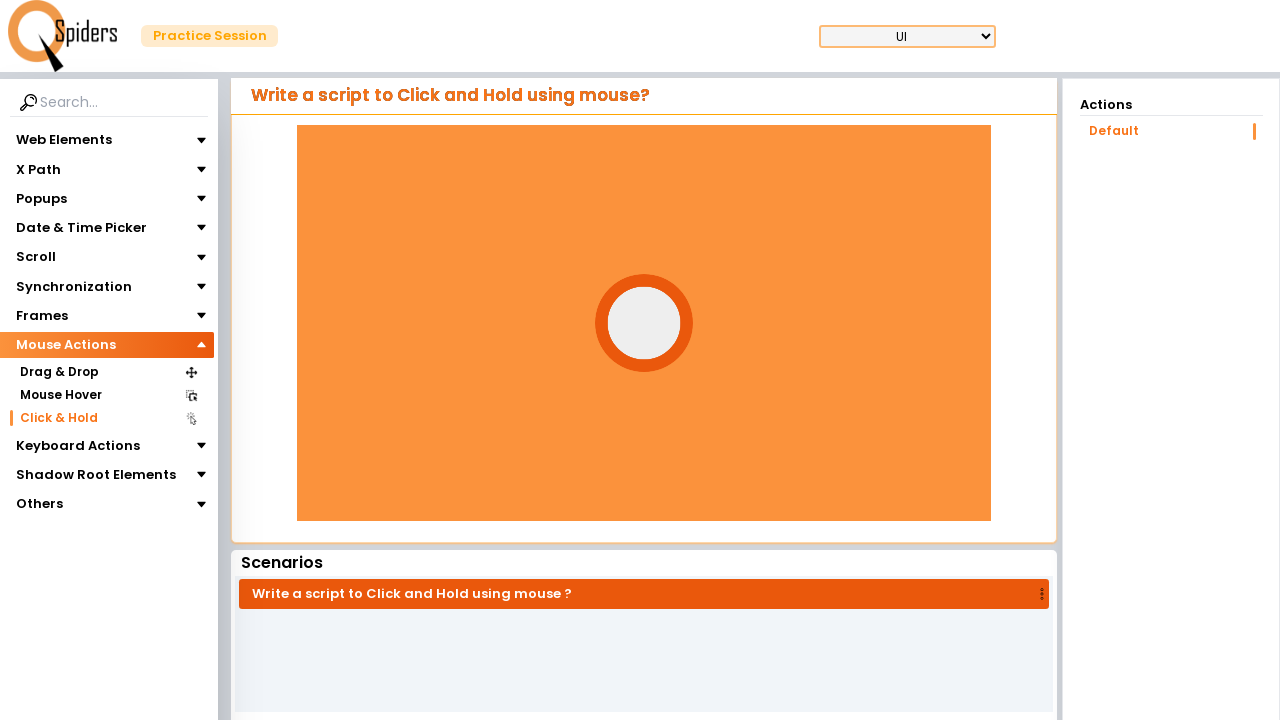

Held mouse button down for 7 seconds
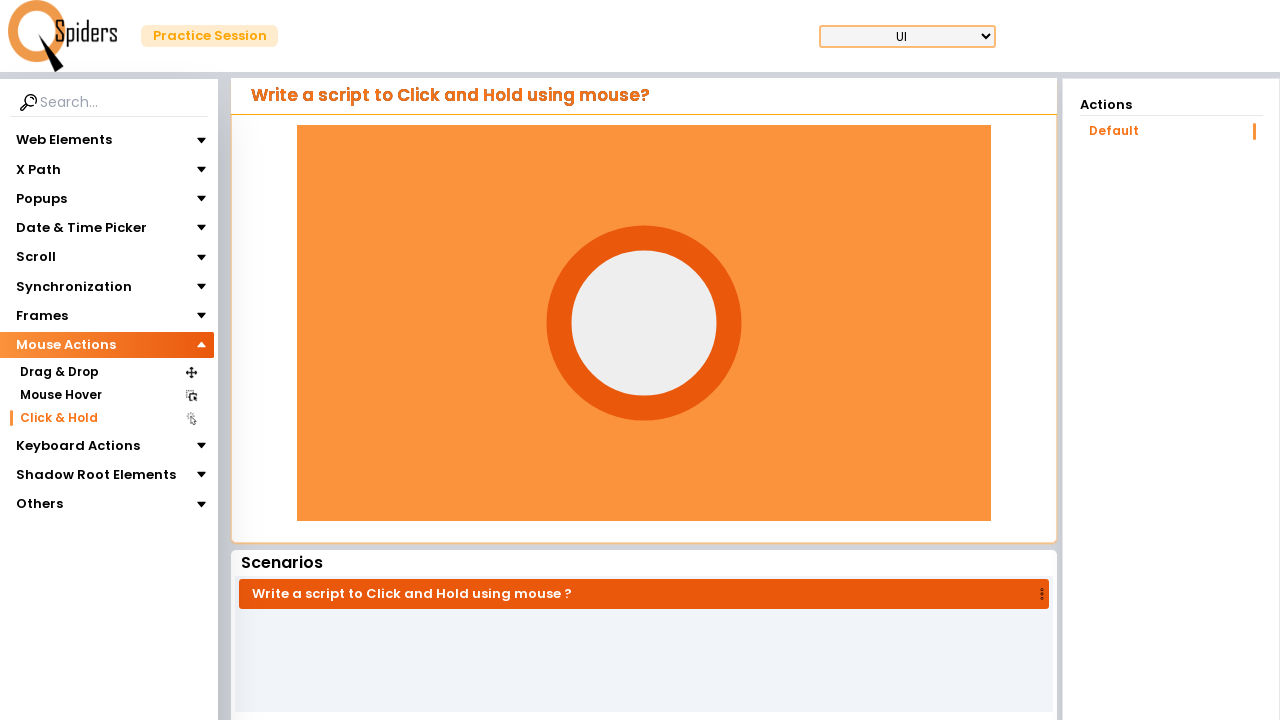

Released mouse button after 7 second hold at (644, 323)
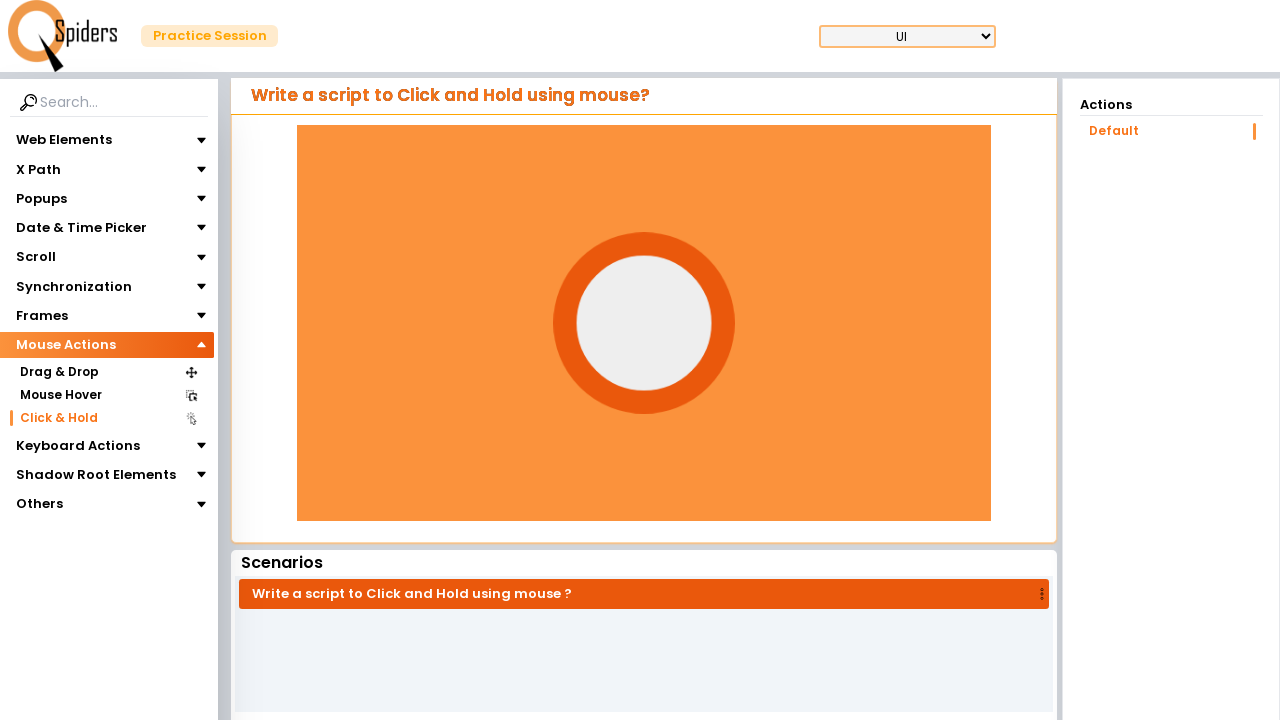

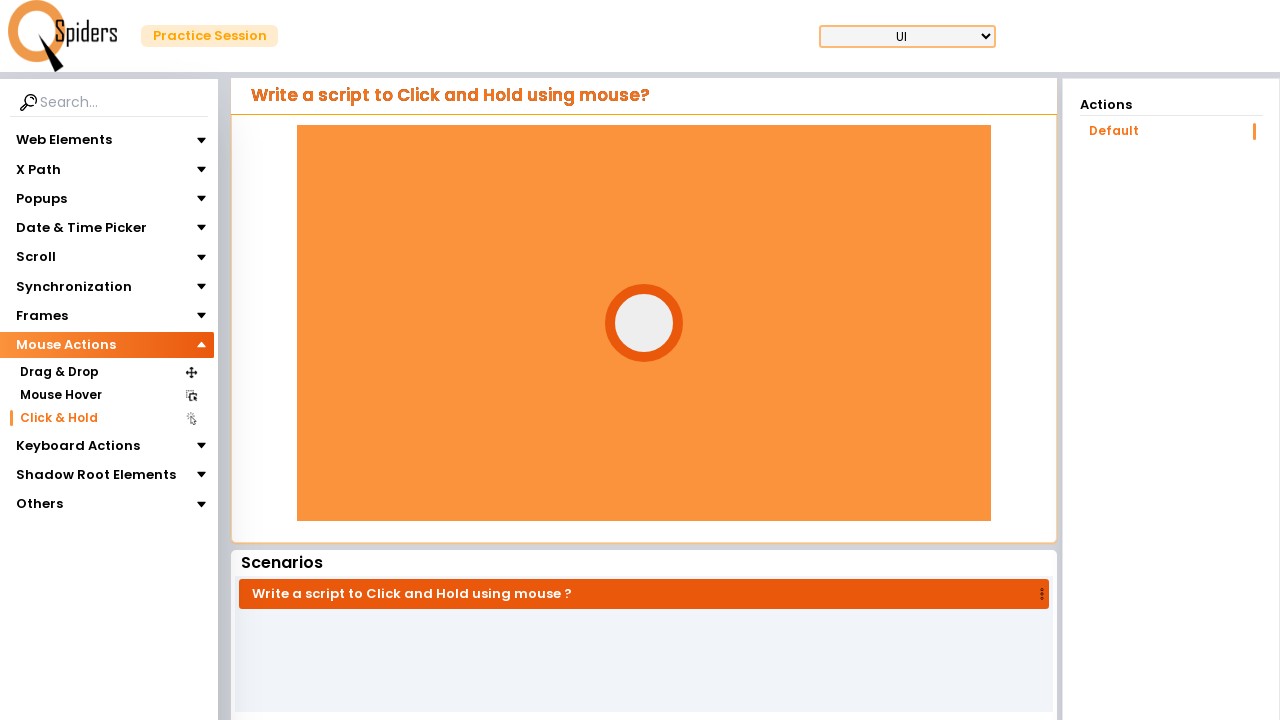